Tests the Taiwan stock exchange website by entering a stock code (8272) in the search field and clicking to view/download the stock pricing information.

Starting URL: https://www.tpex.org.tw/zh-tw/esb/trading/info/stock-pricing.html

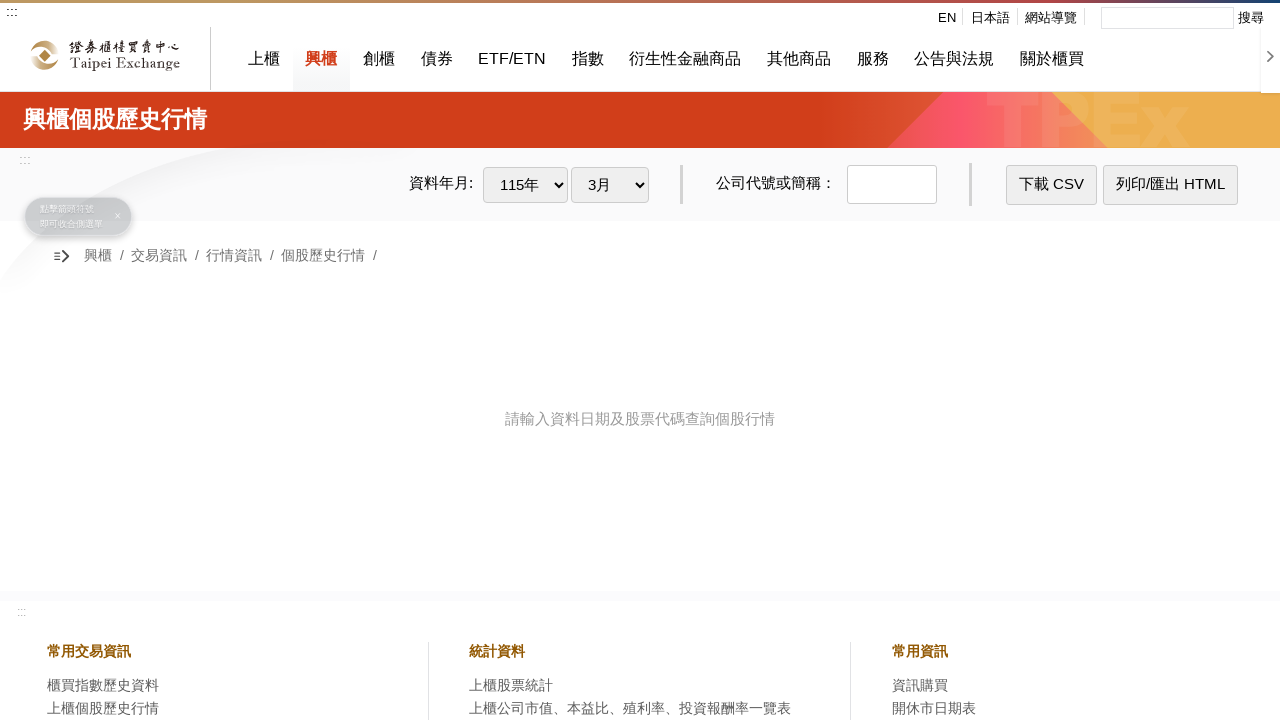

Stock code input field loaded
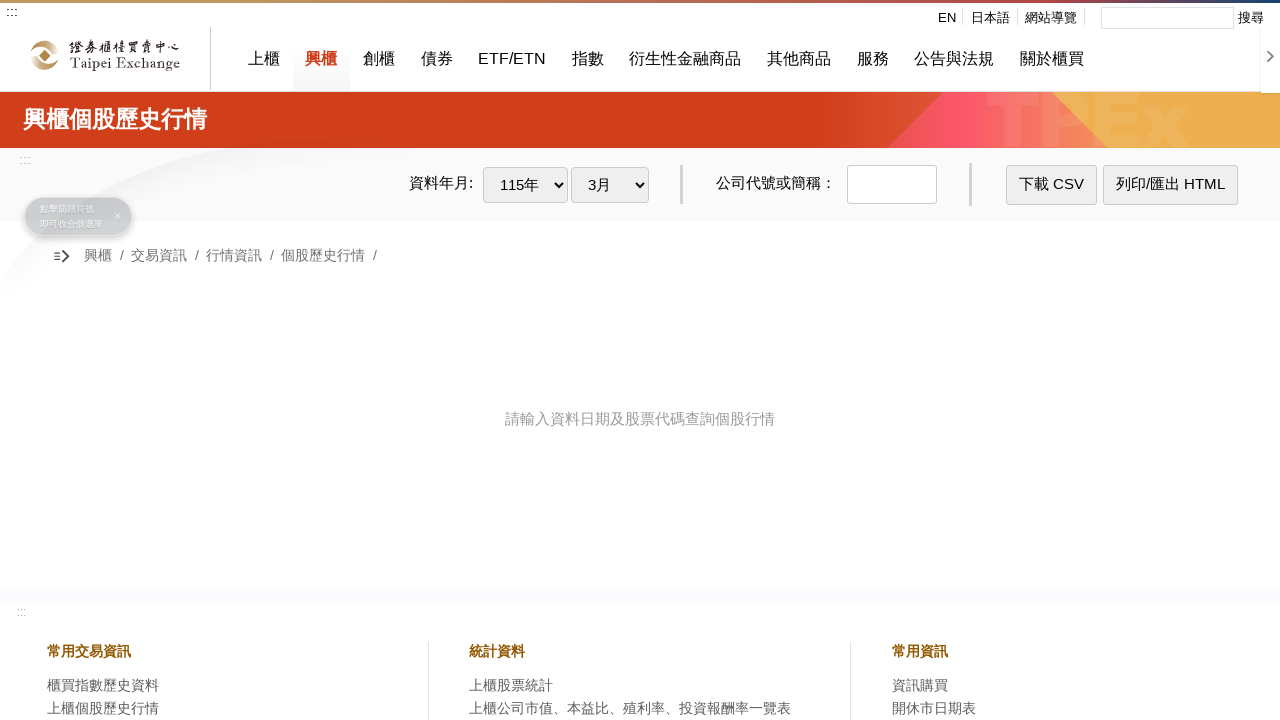

Clicked on stock code input field at (892, 185) on .code
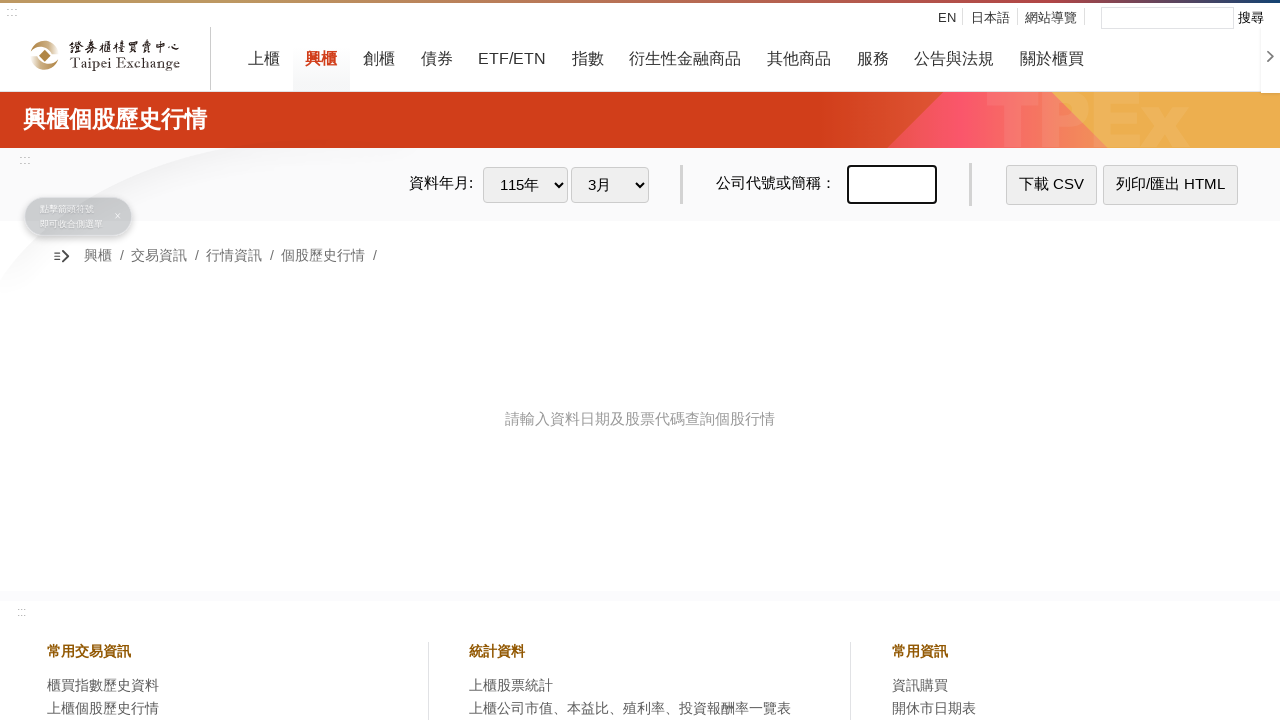

Entered stock code '8272' in search field on .code
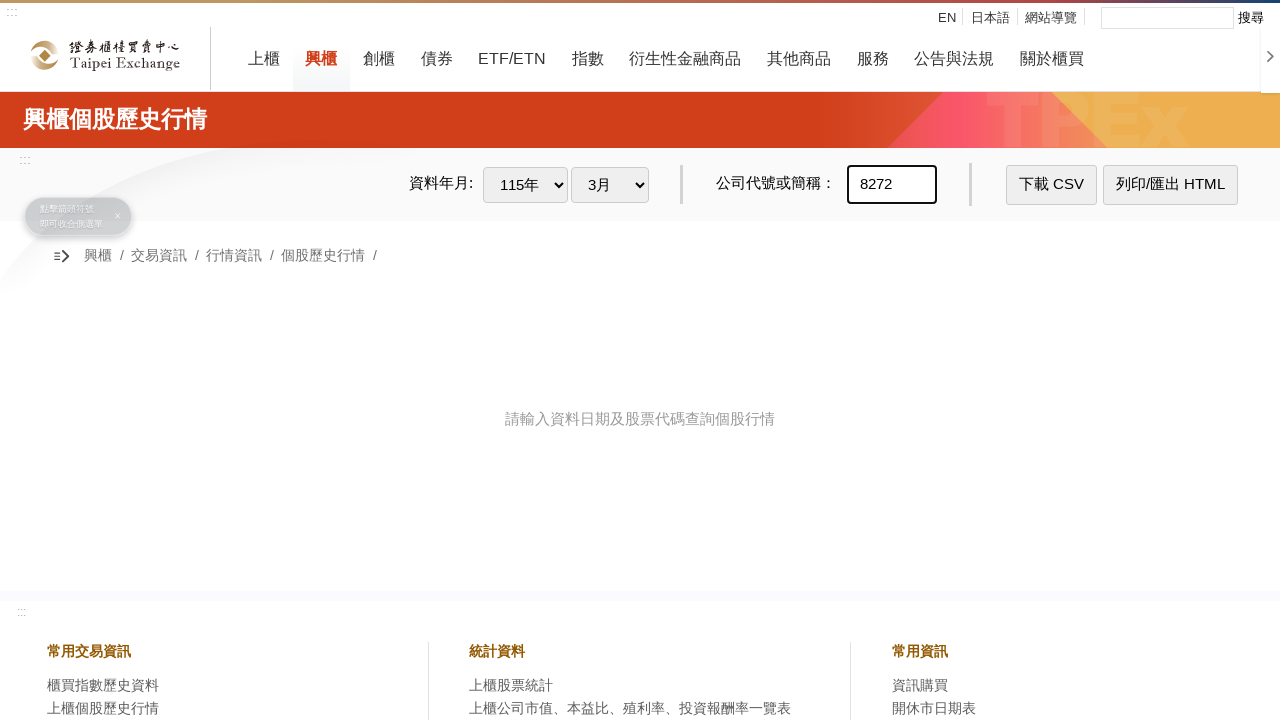

Clicked response button to view/download stock pricing information at (1052, 185) on .response
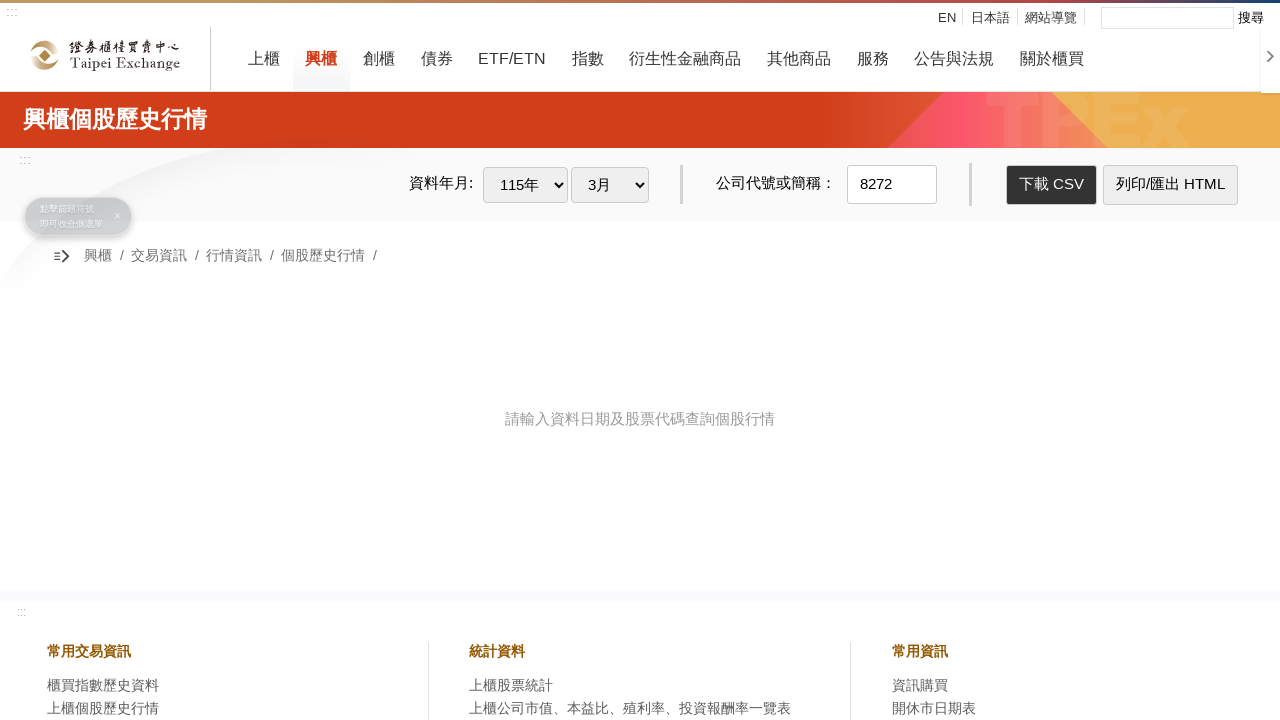

Waited for stock pricing data to load
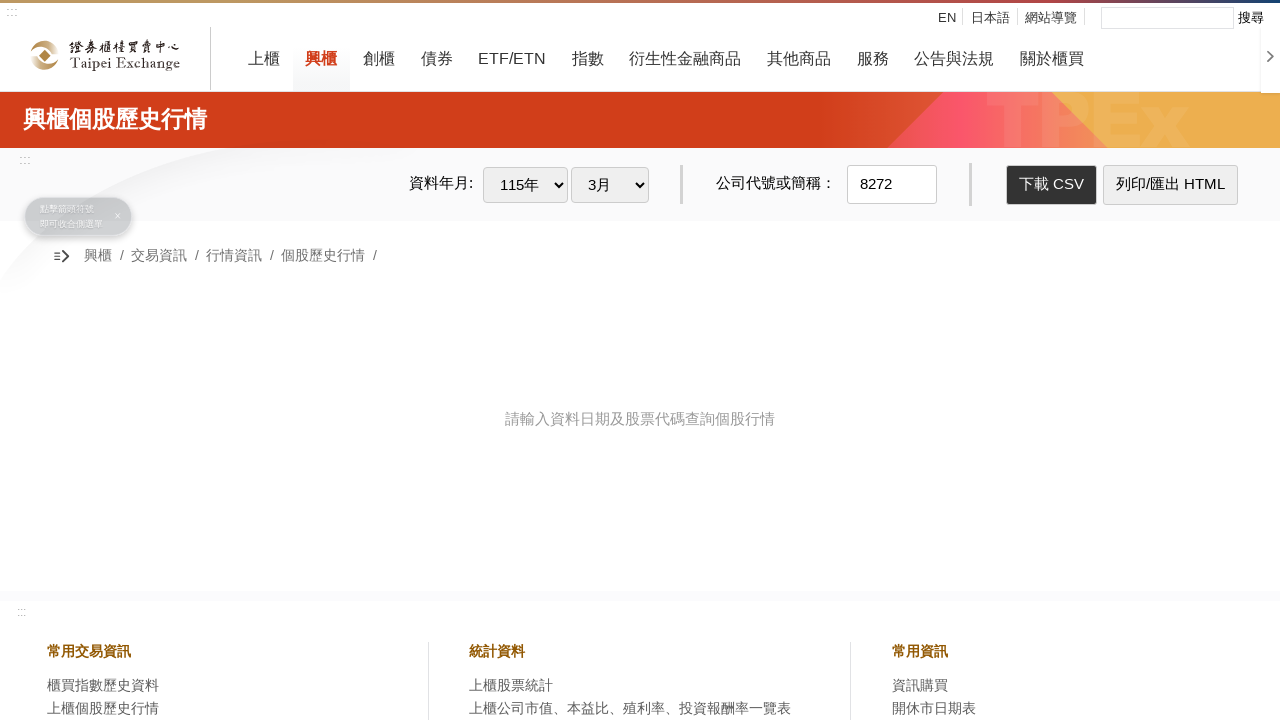

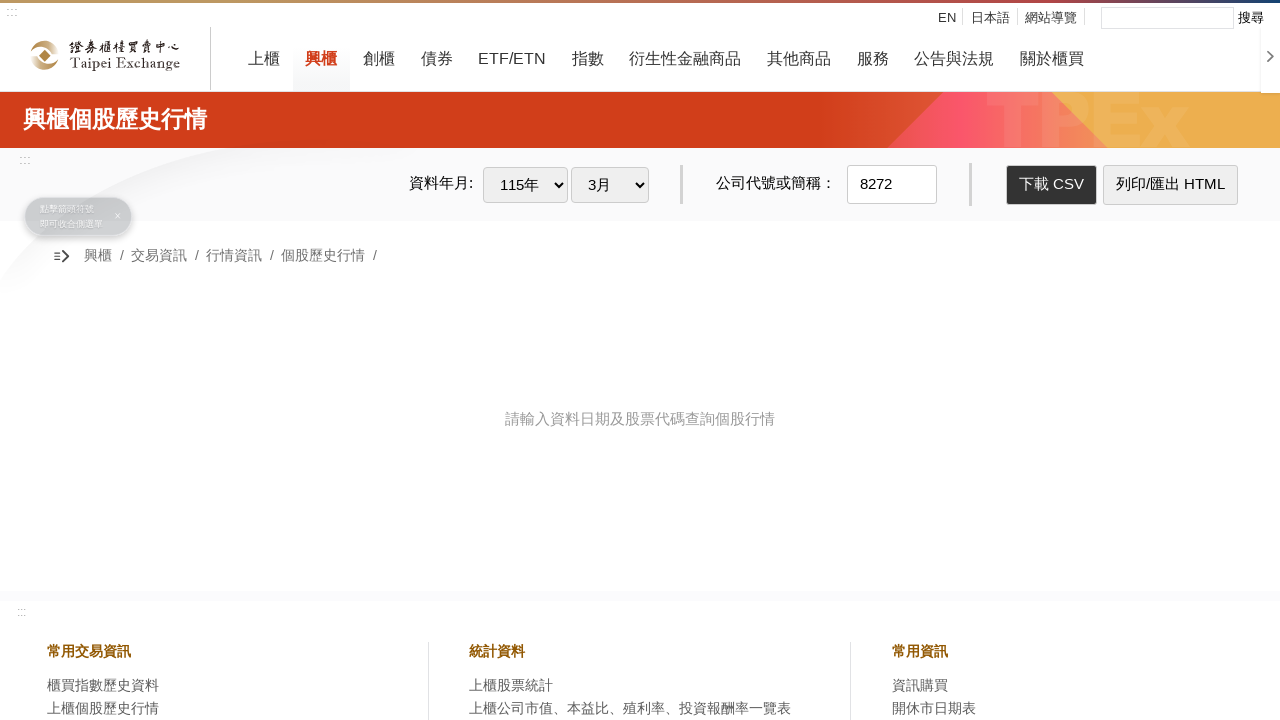